Tests keyboard navigation and clipboard operations on a basic HTML form by extracting h1 text, pasting it into the username field using keyboard shortcuts, and scrolling the page up and down.

Starting URL: https://testpages.eviltester.com/styled/basic-html-form-test.html

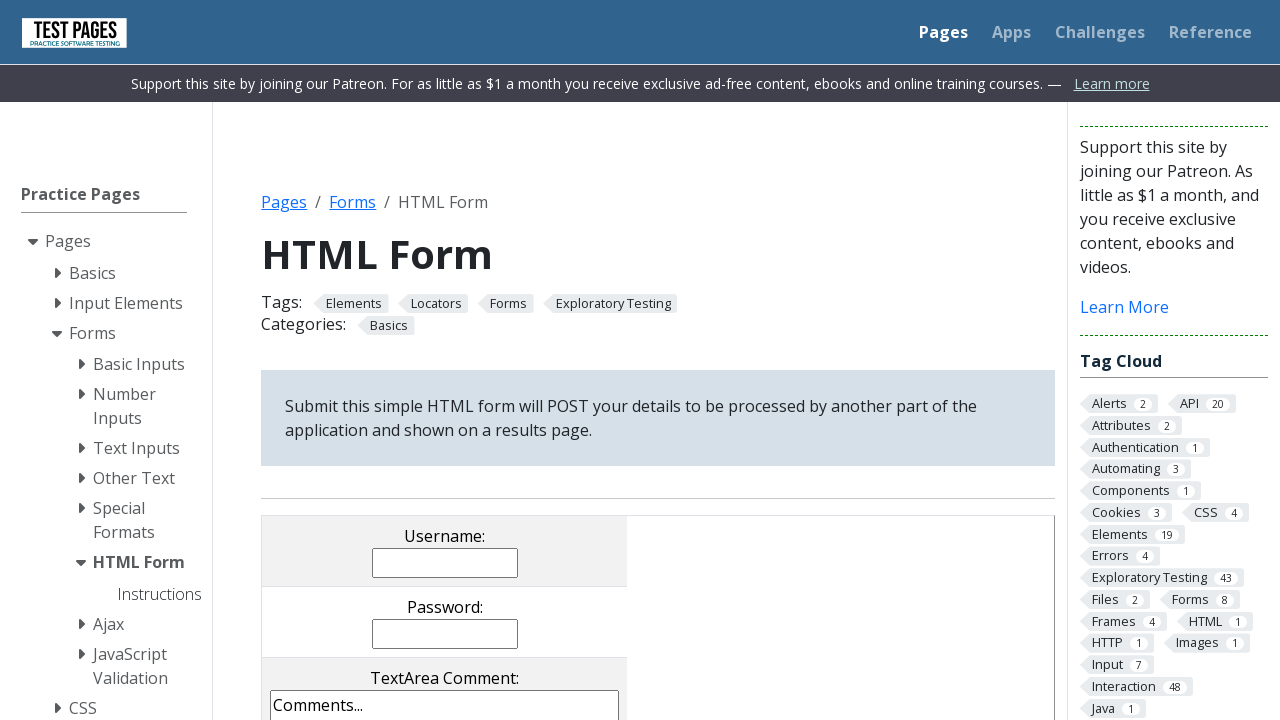

Extracted h1 text content
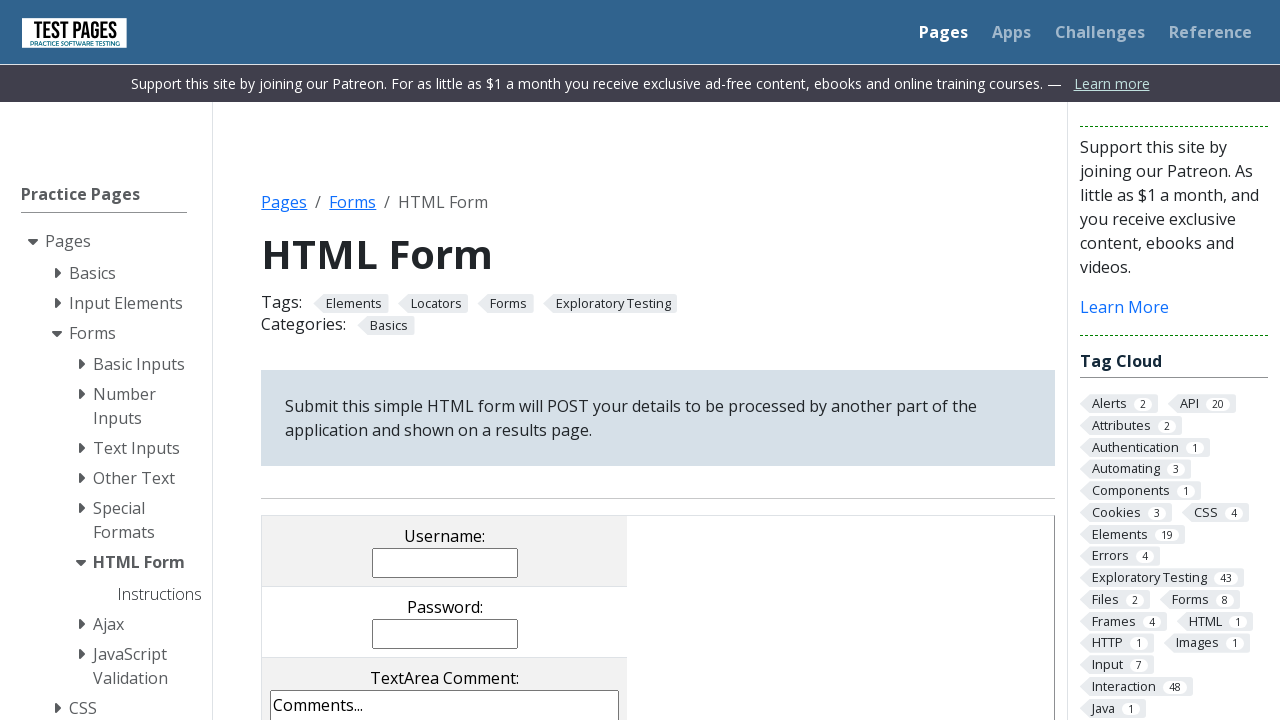

Clicked on username input field to focus it at (445, 562) on input[name='username']
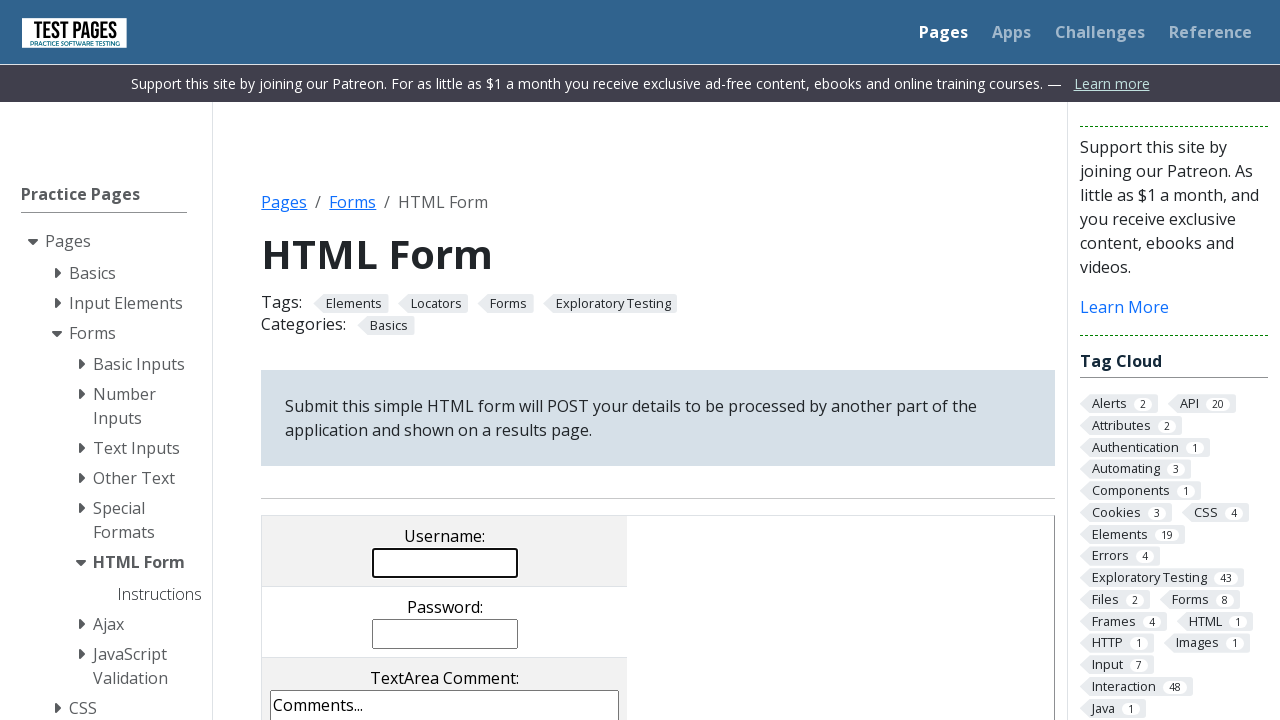

Filled username field with h1 text on input[name='username']
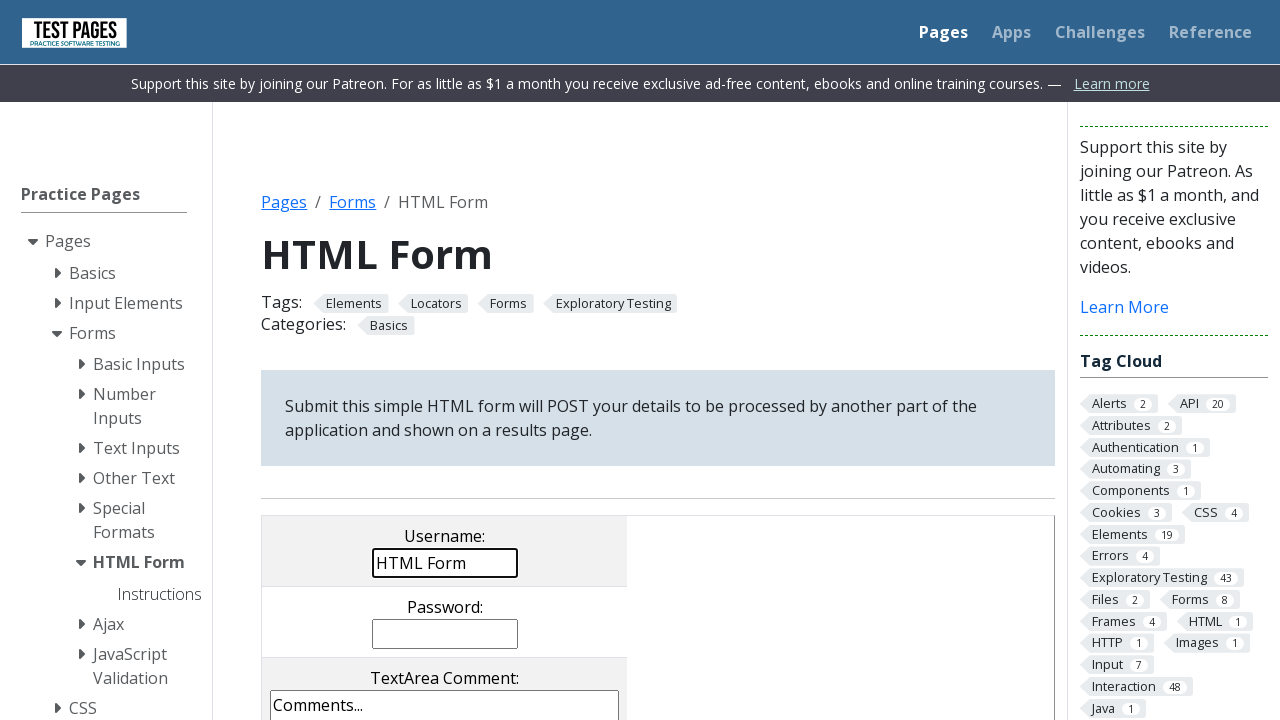

Pressed Enter key
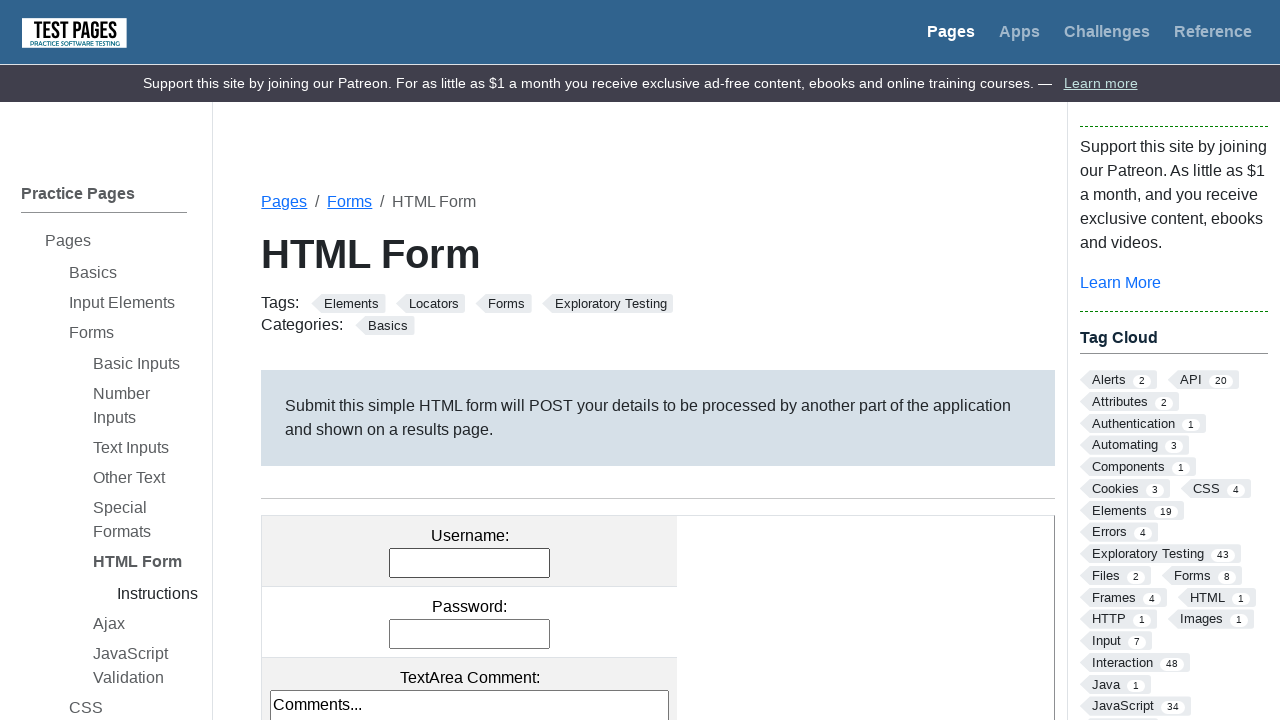

Scrolled page down
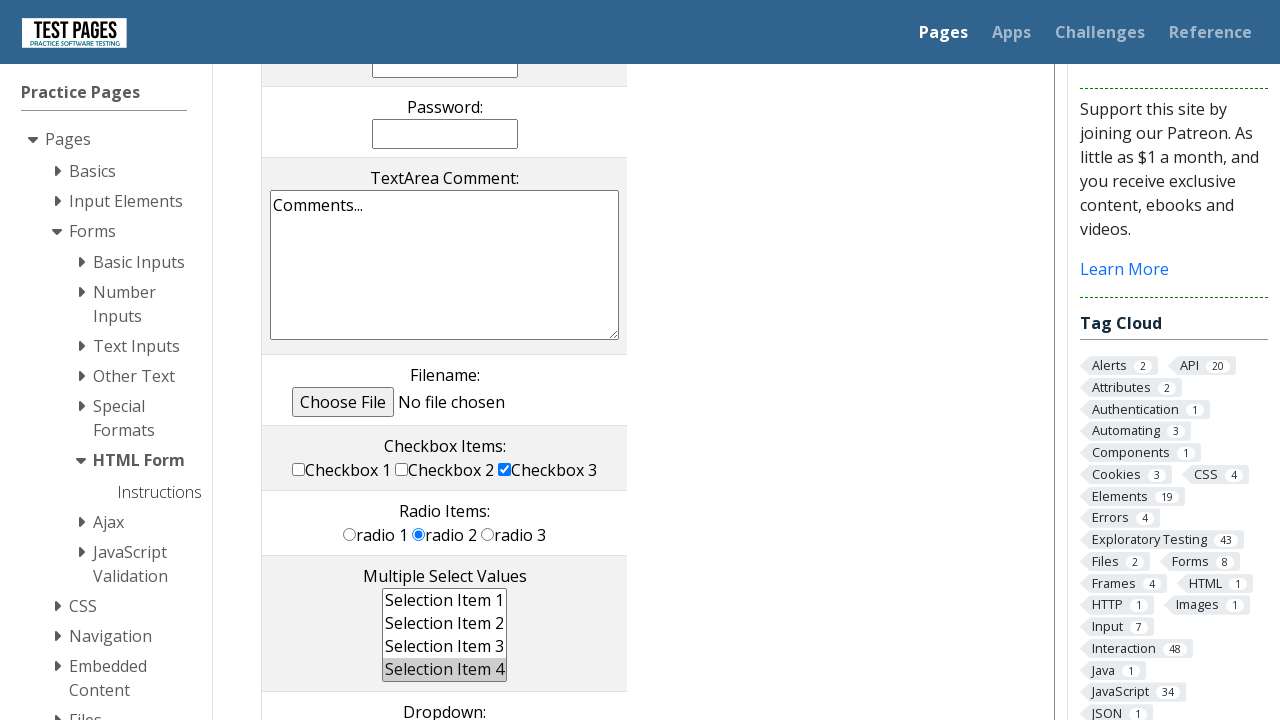

Waited for scroll effect
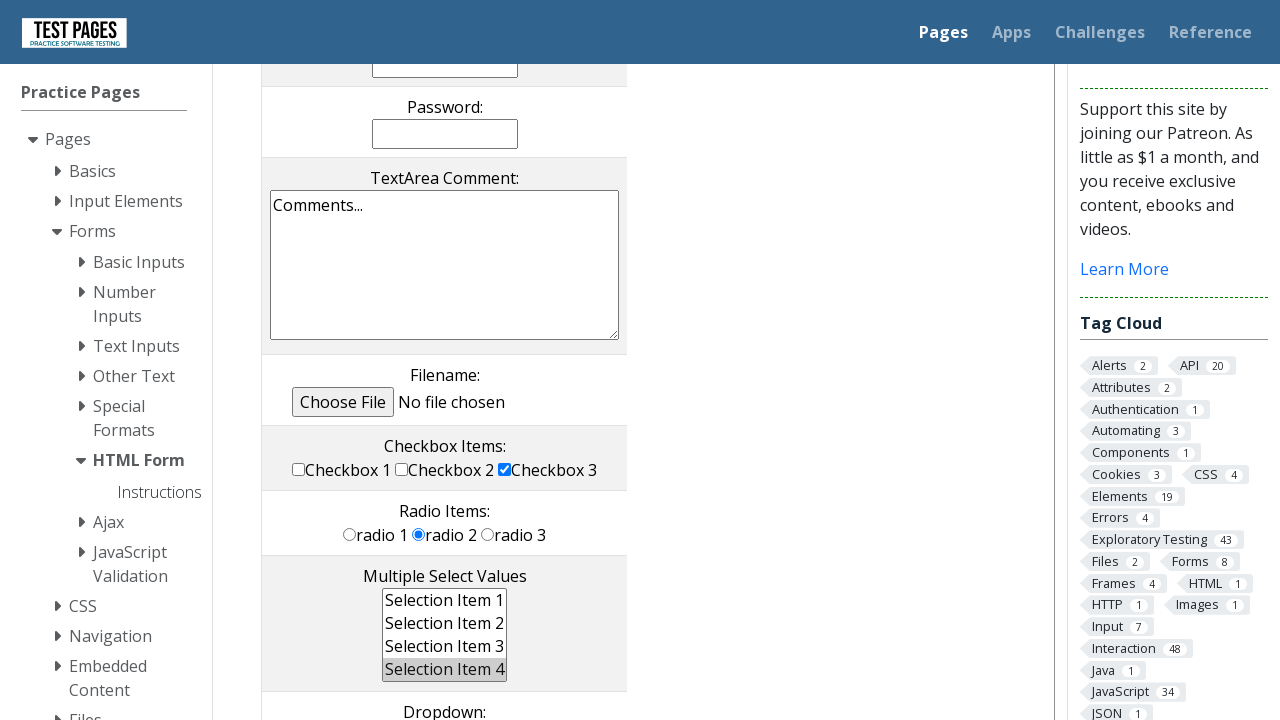

Scrolled page up
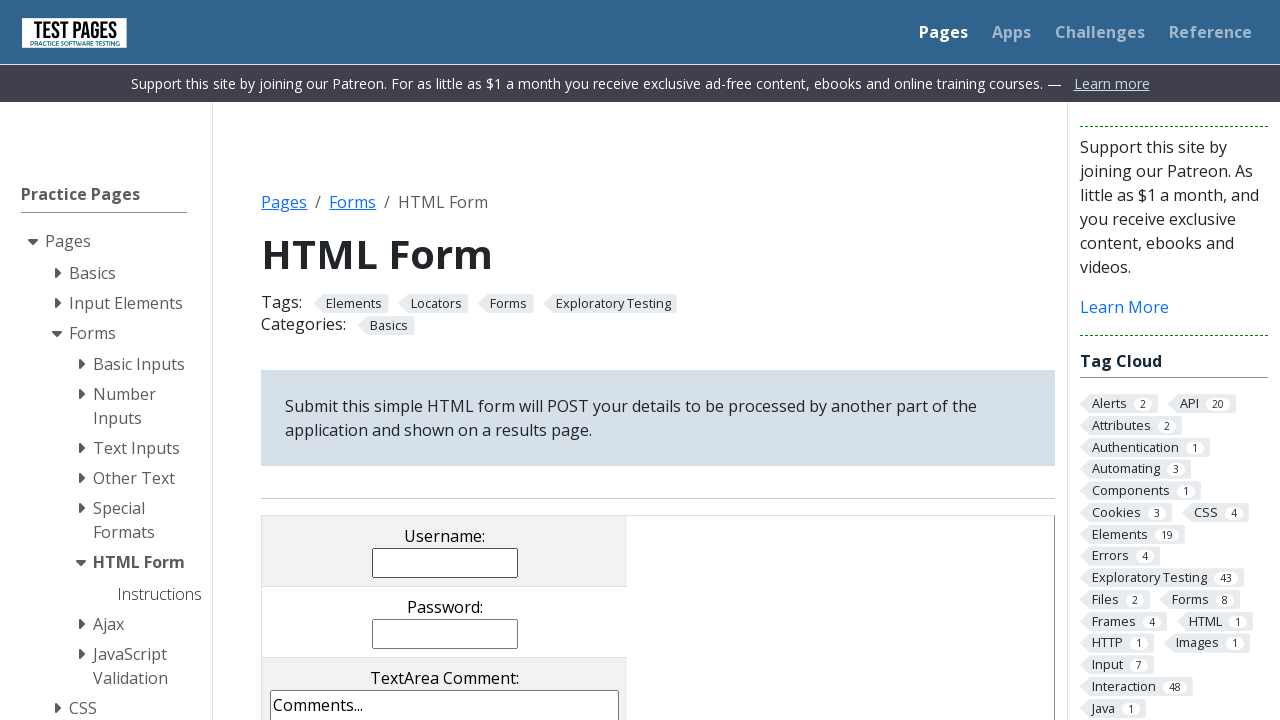

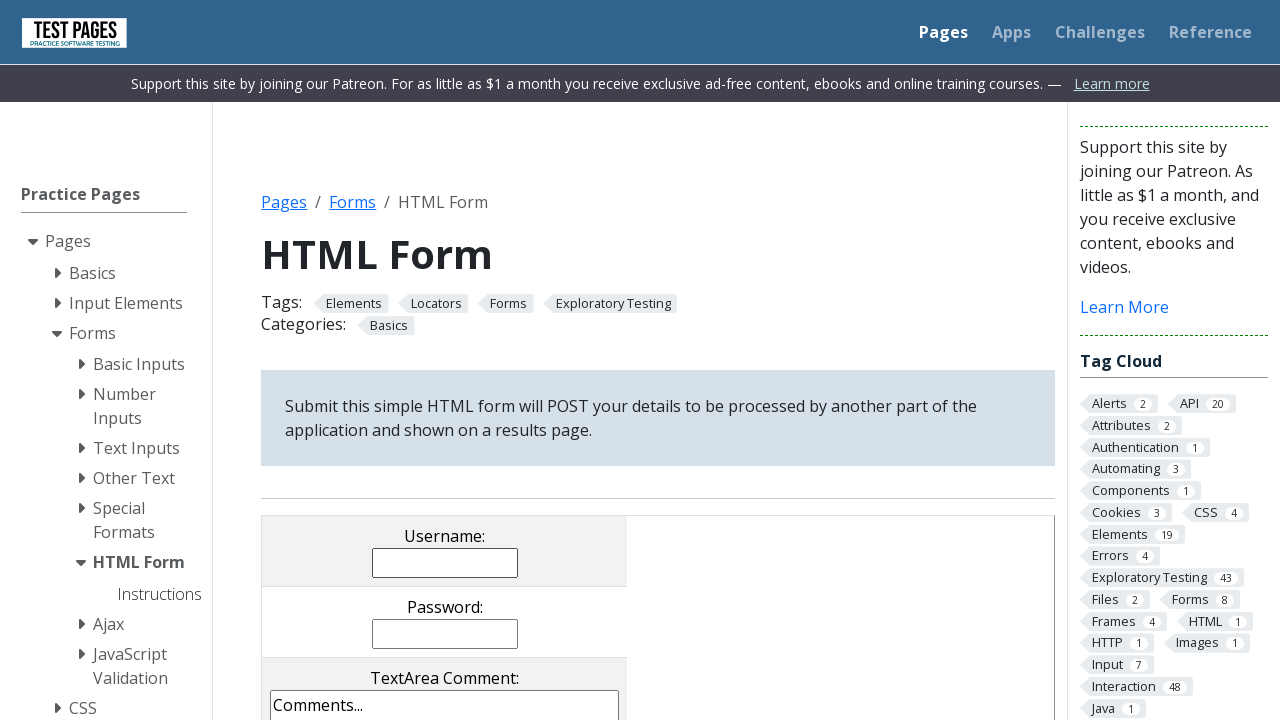